Tests a dynamic workflow where a checkbox is selected, its label text is captured, then used to select a matching dropdown option, fill an input field, and trigger an alert that is validated to contain the same text.

Starting URL: https://www.rahulshettyacademy.com/AutomationPractice/

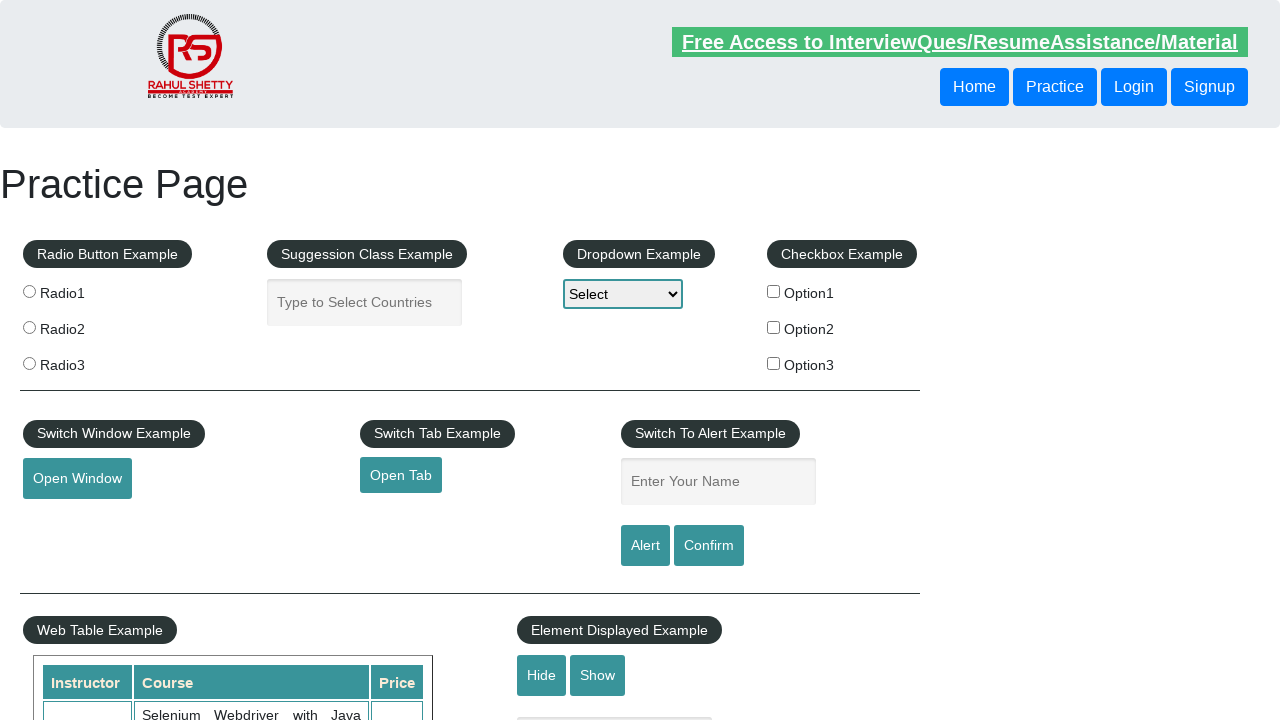

Clicked the second checkbox (Option2) at (774, 327) on xpath=//*[@id='checkbox-example']/fieldset/label[2]/input
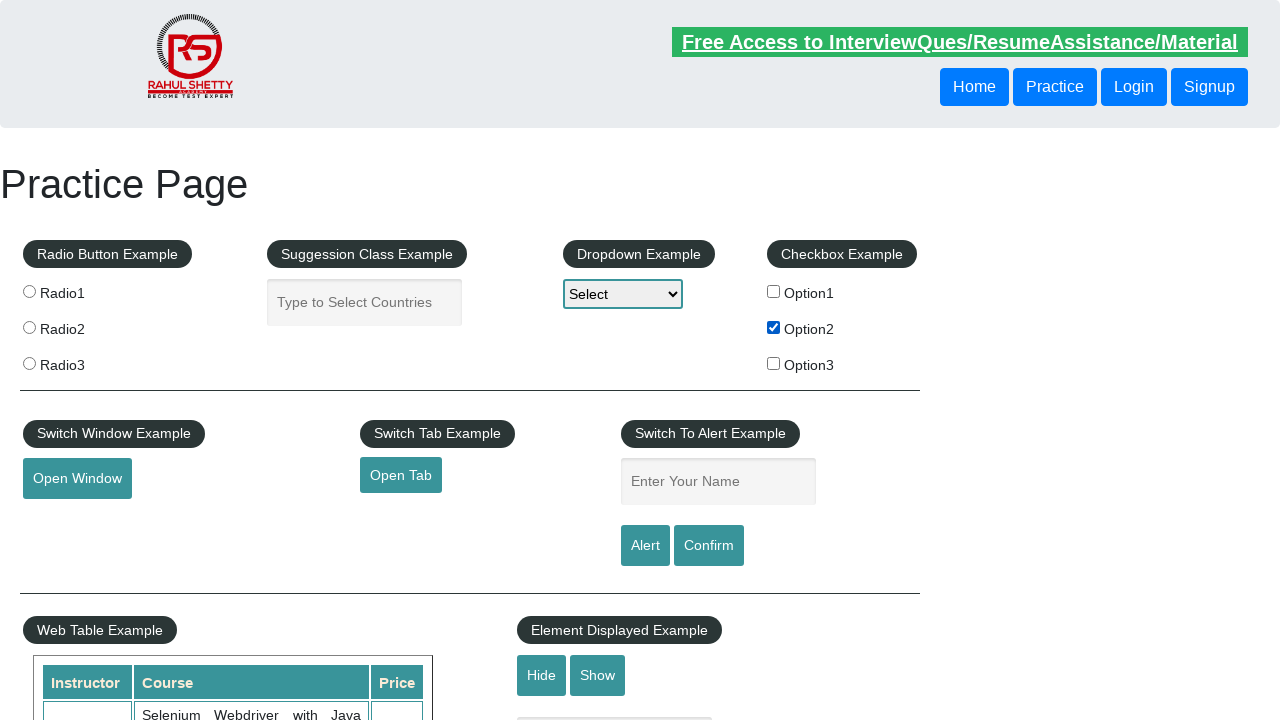

Captured checkbox label text: 'Option2'
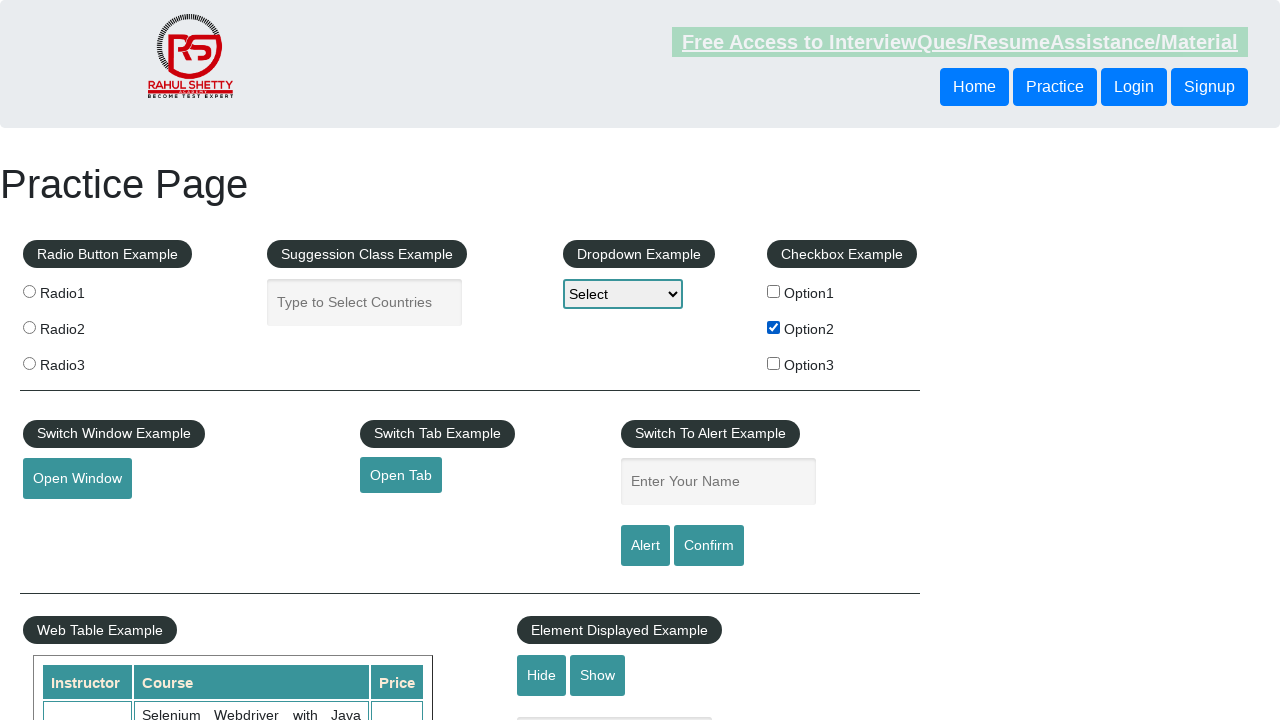

Selected matching dropdown option: 'Option2' on #dropdown-class-example
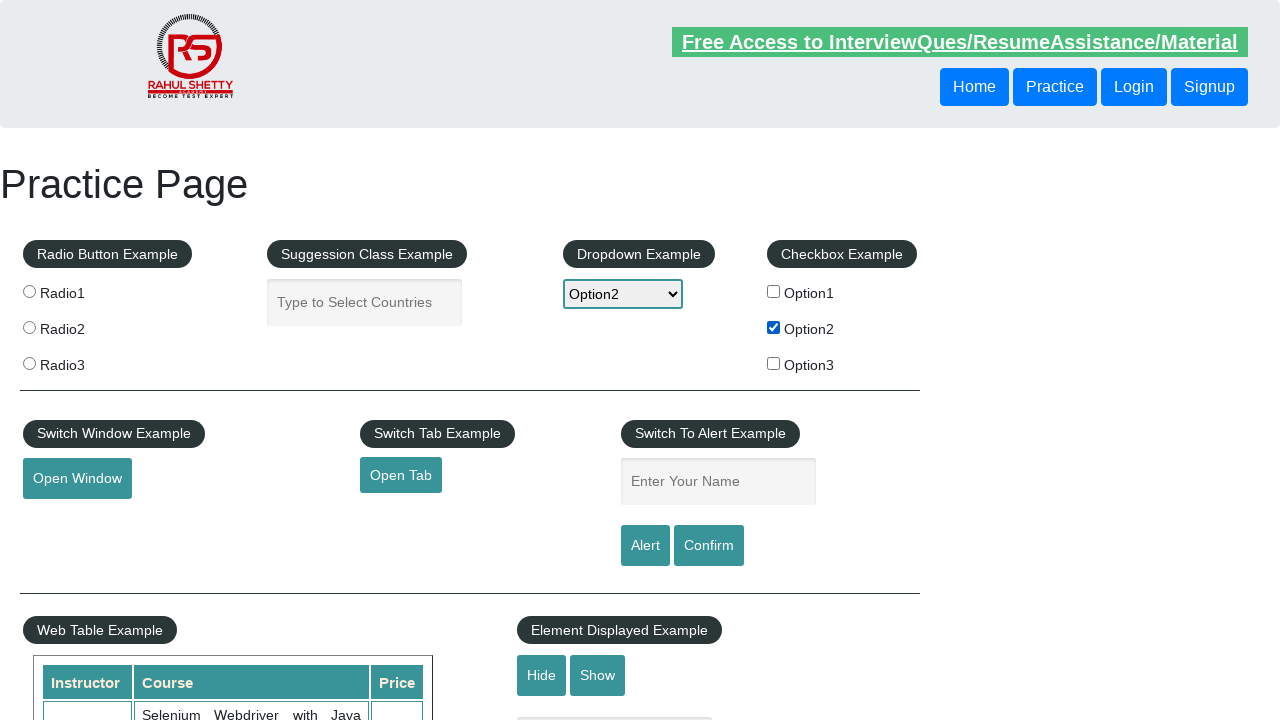

Filled name input field with: 'Option2' on input[name='enter-name']
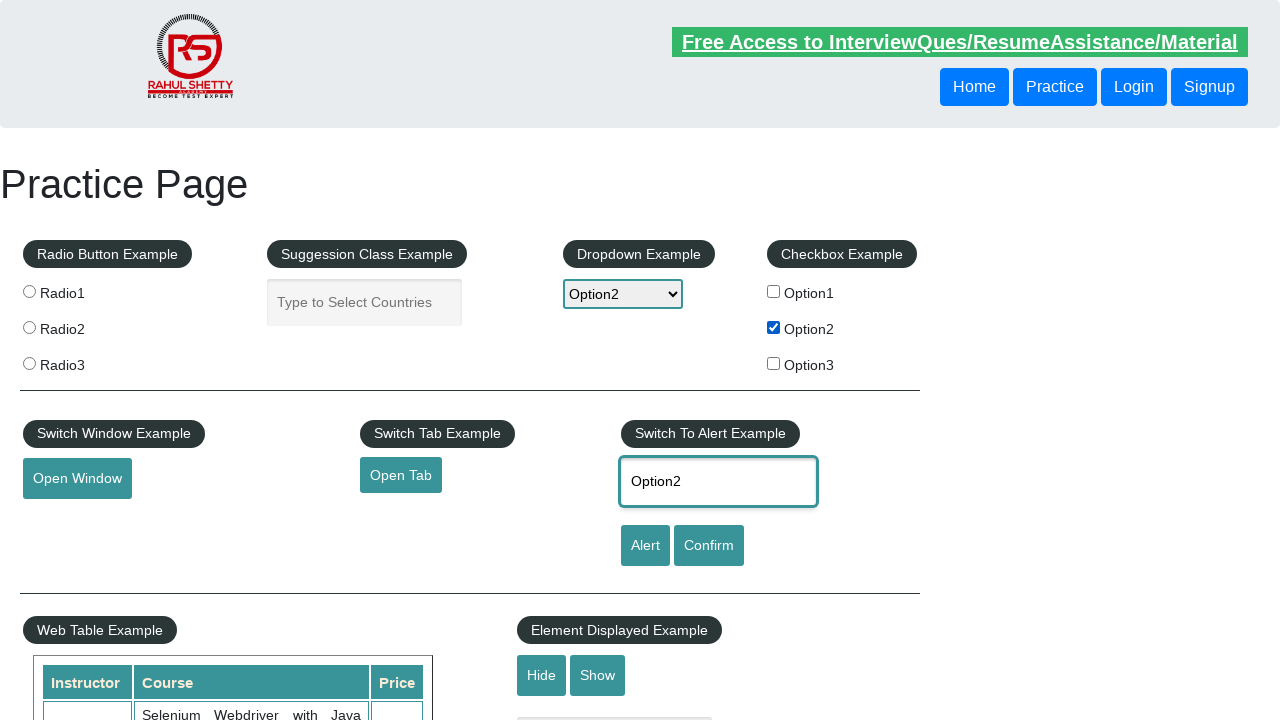

Set up dialog handler to accept alerts
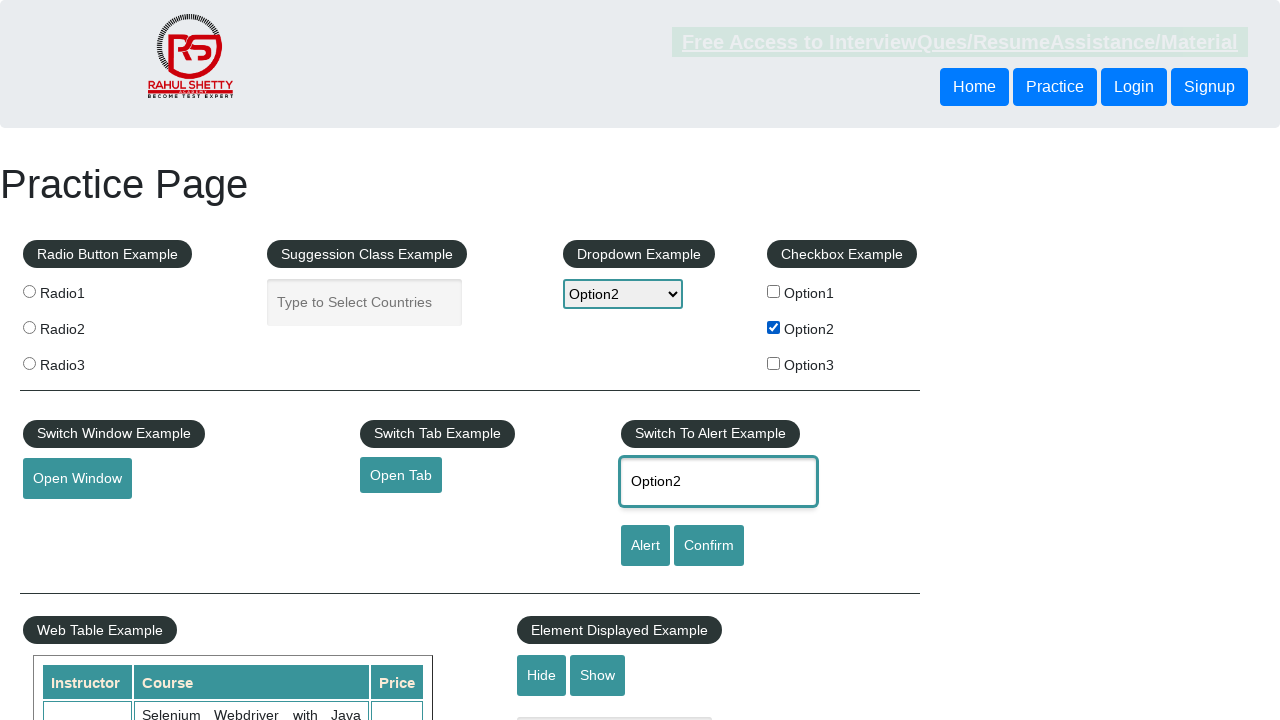

Clicked the alert button to trigger alert at (645, 546) on #alertbtn
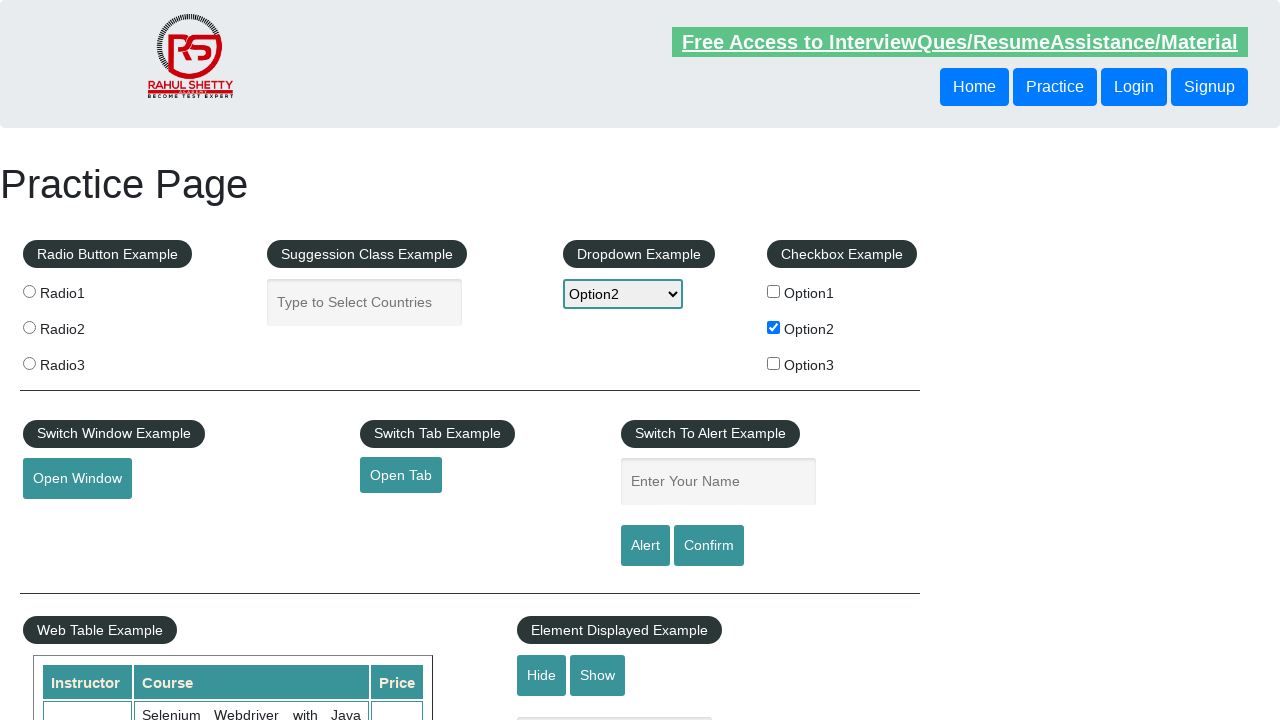

Waited 500ms for alert processing
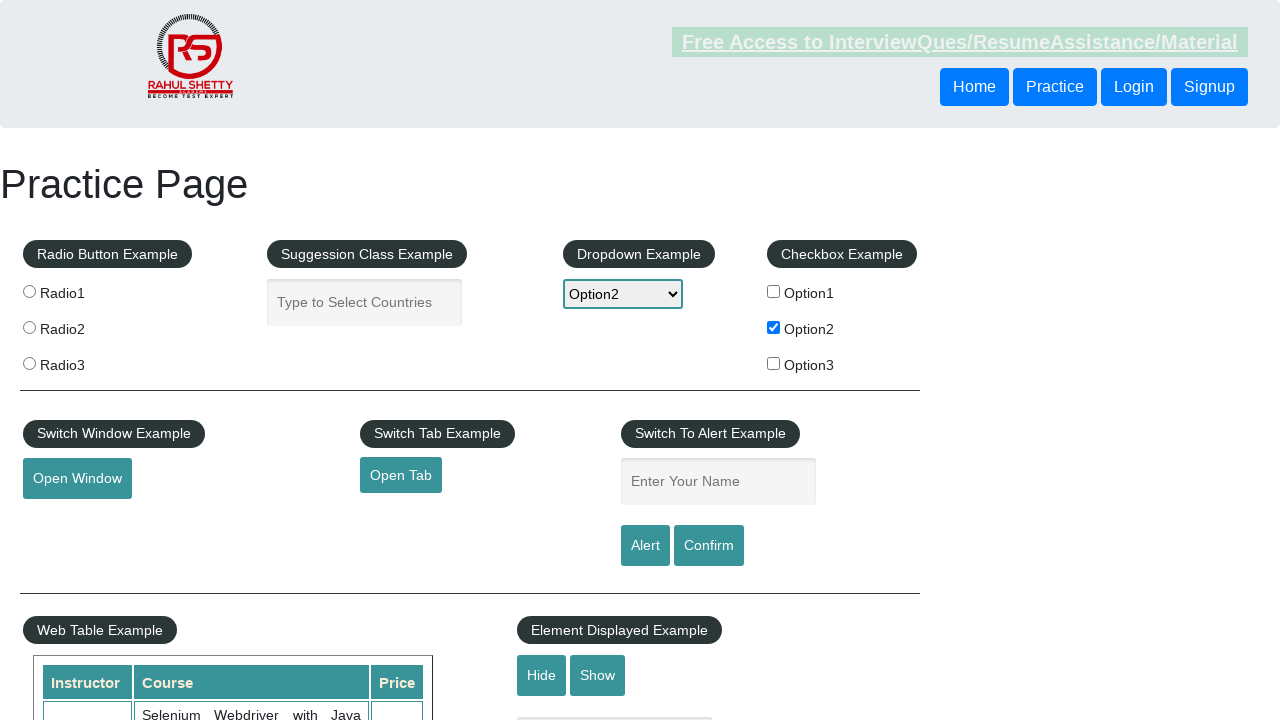

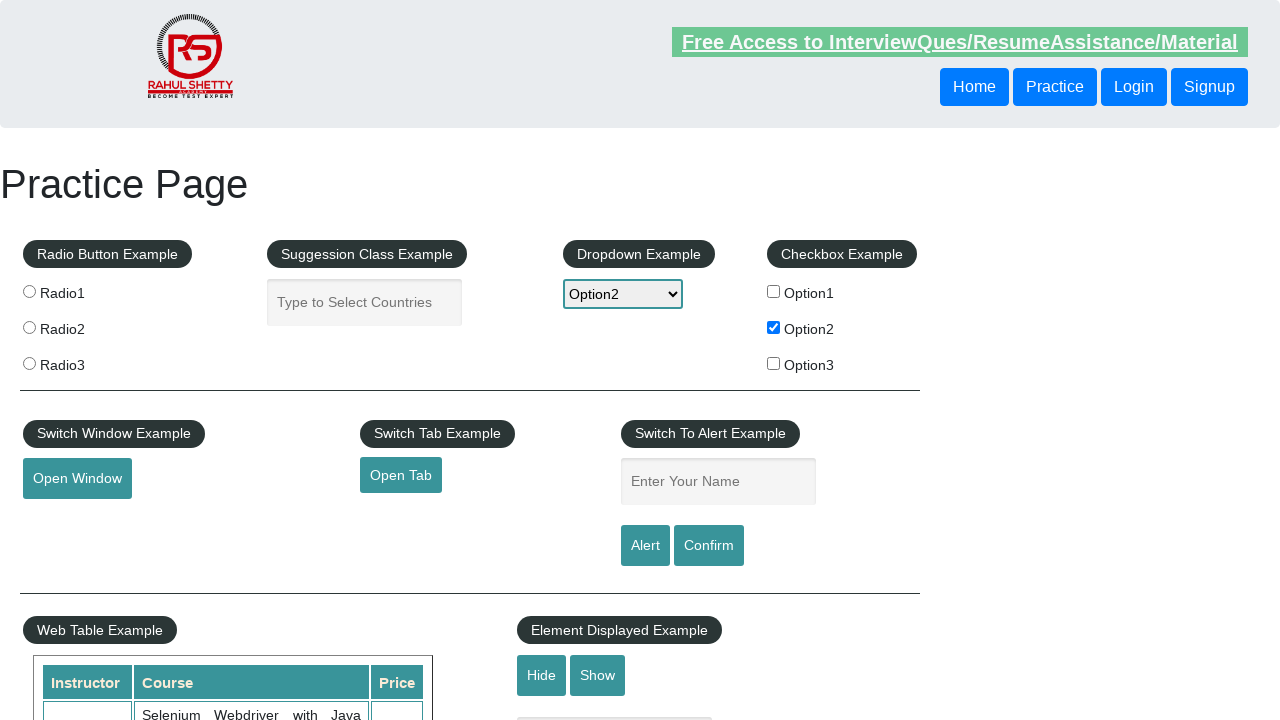